Tests jQuery UI slider functionality by dragging the slider handle to different positions

Starting URL: https://jqueryui.com/slider/

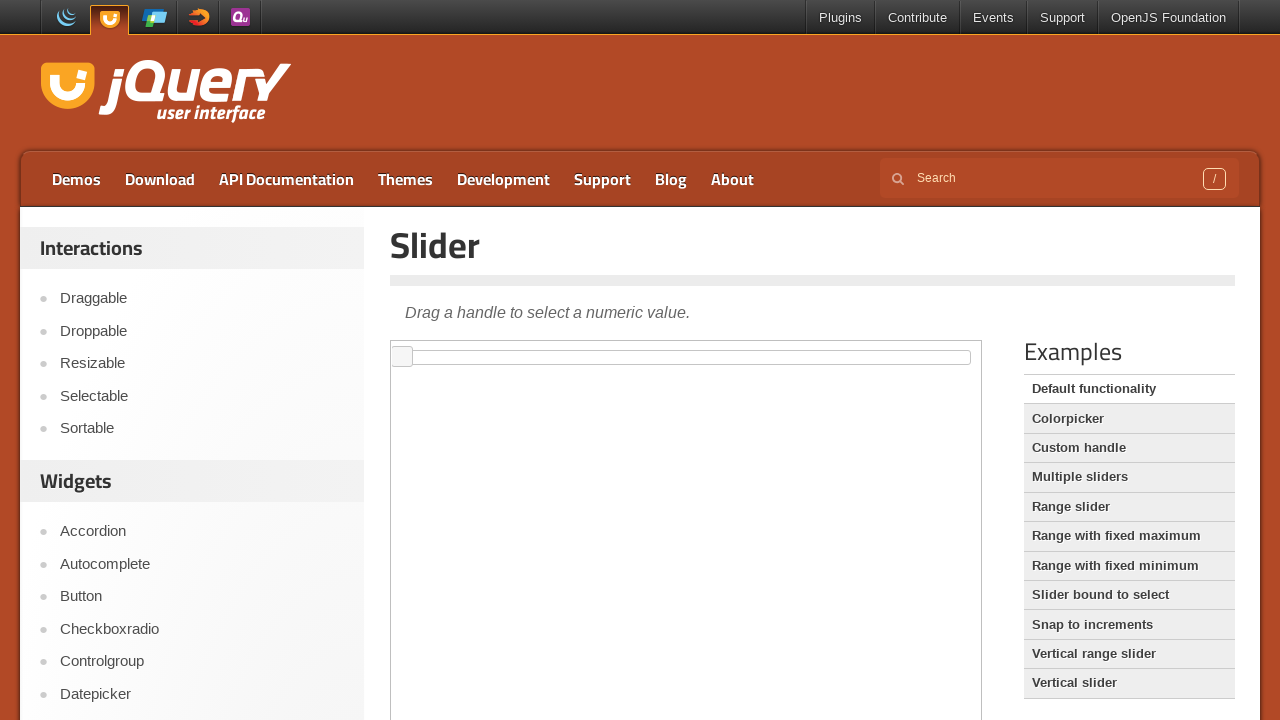

Located iframe containing the slider
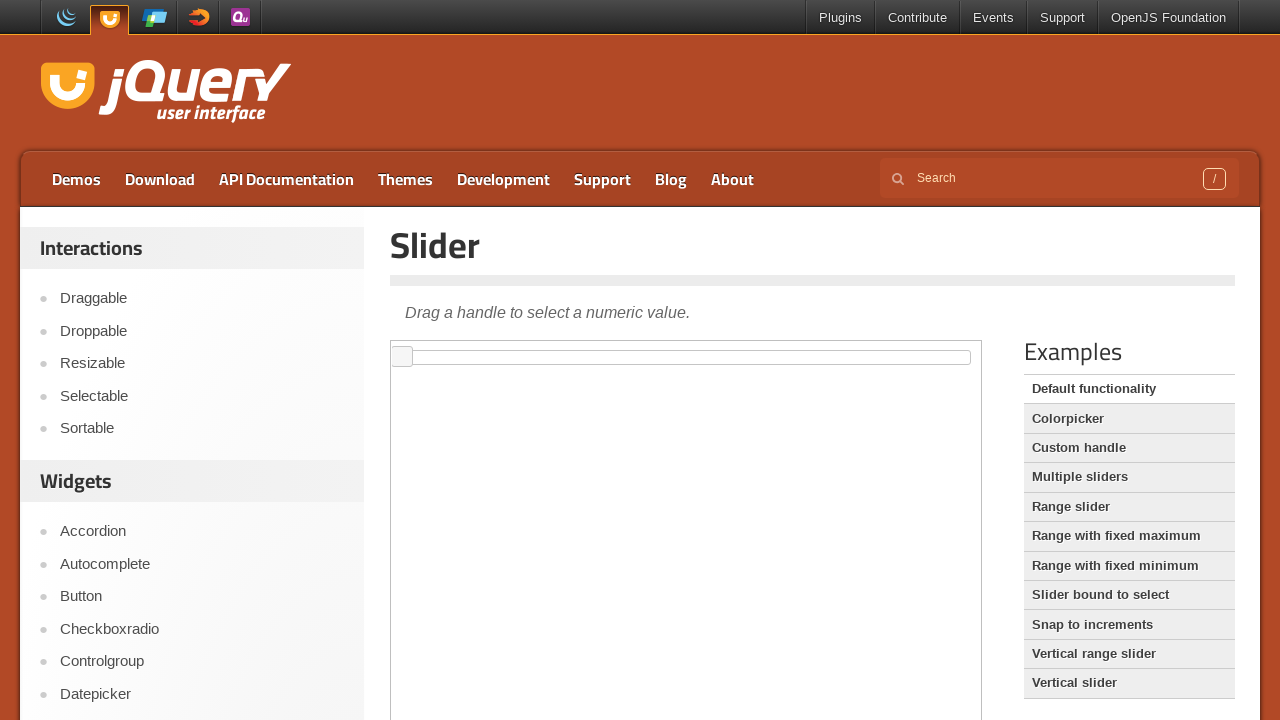

Located slider handle element
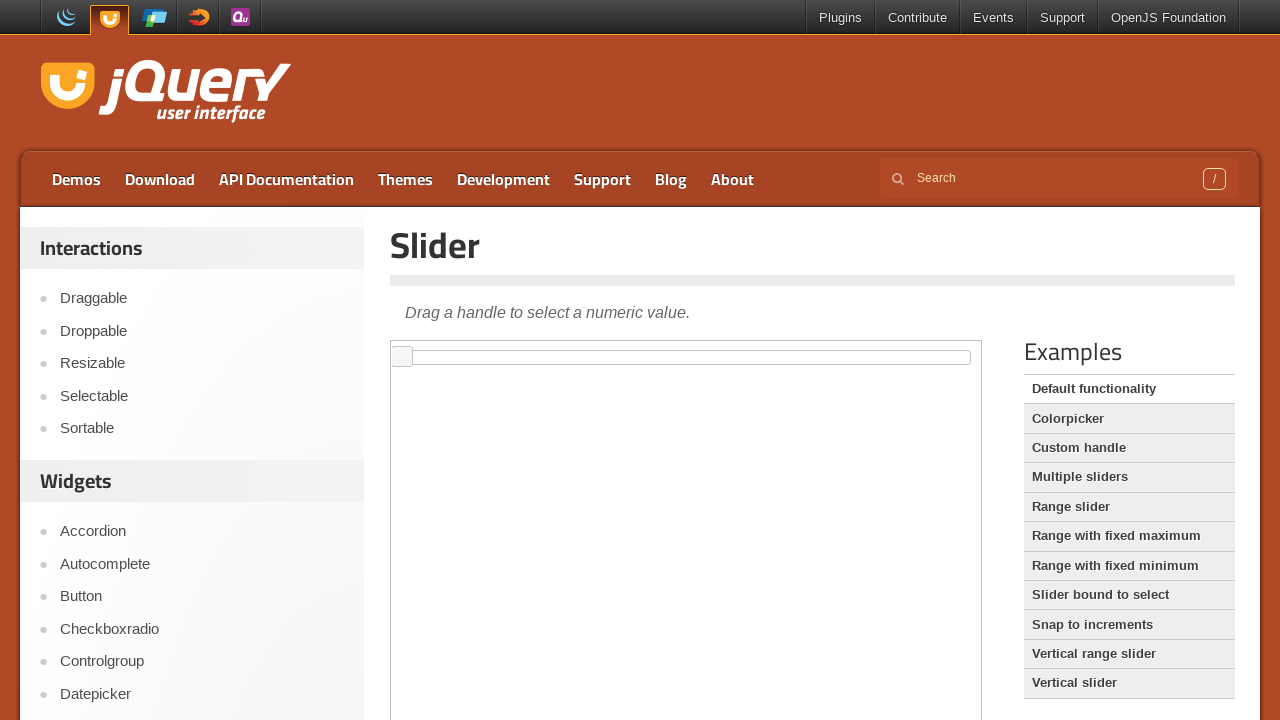

Retrieved slider handle bounding box coordinates
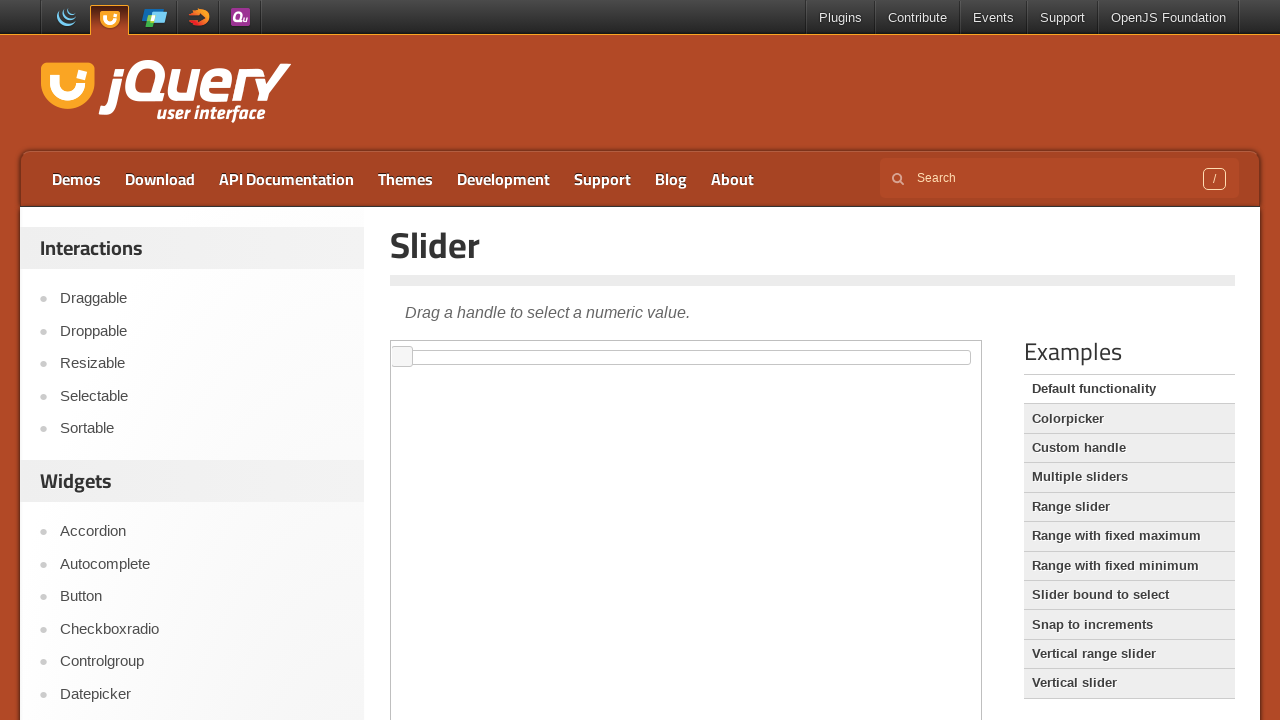

Moved mouse to slider handle center at (402, 357)
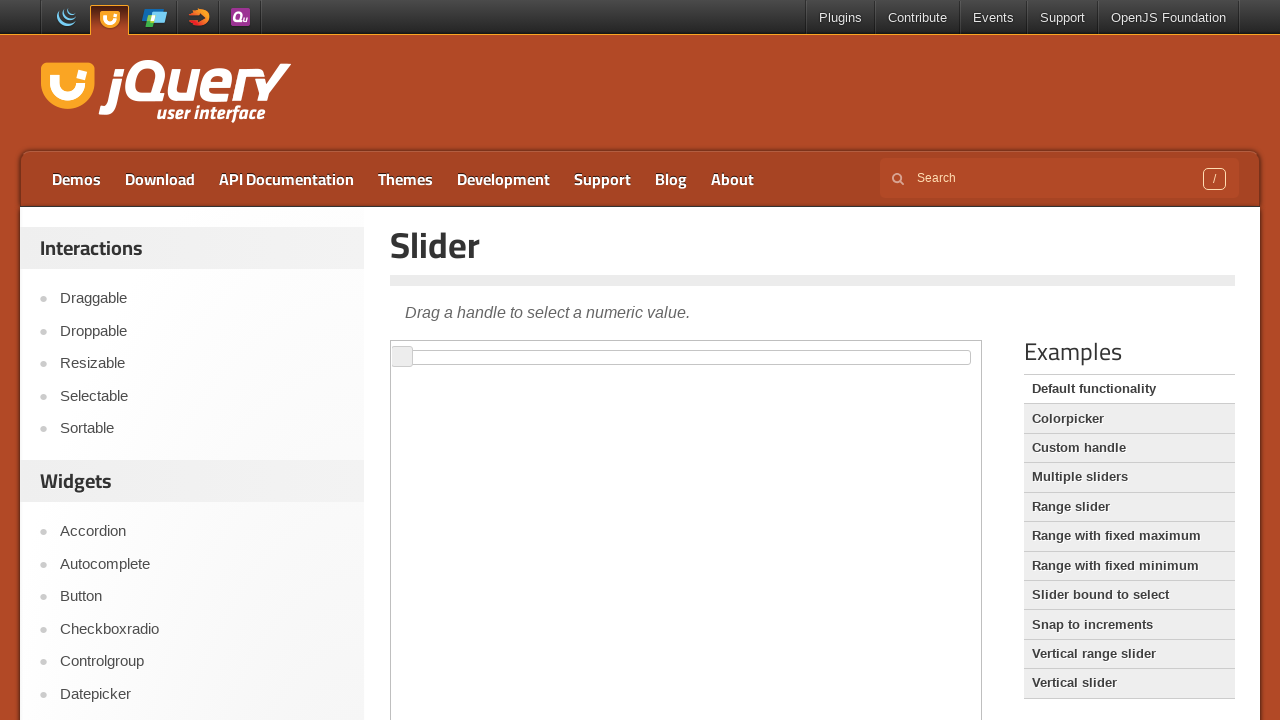

Pressed down mouse button on slider handle at (402, 357)
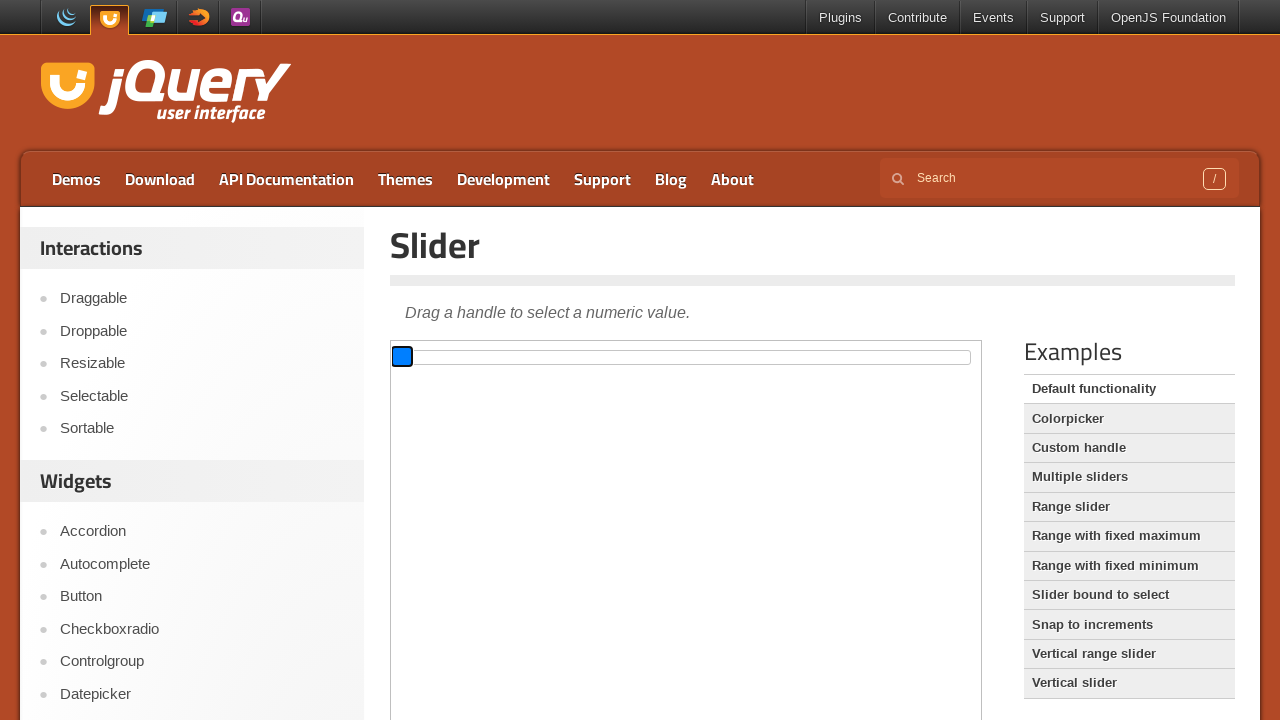

Dragged slider 150 pixels to the right at (552, 357)
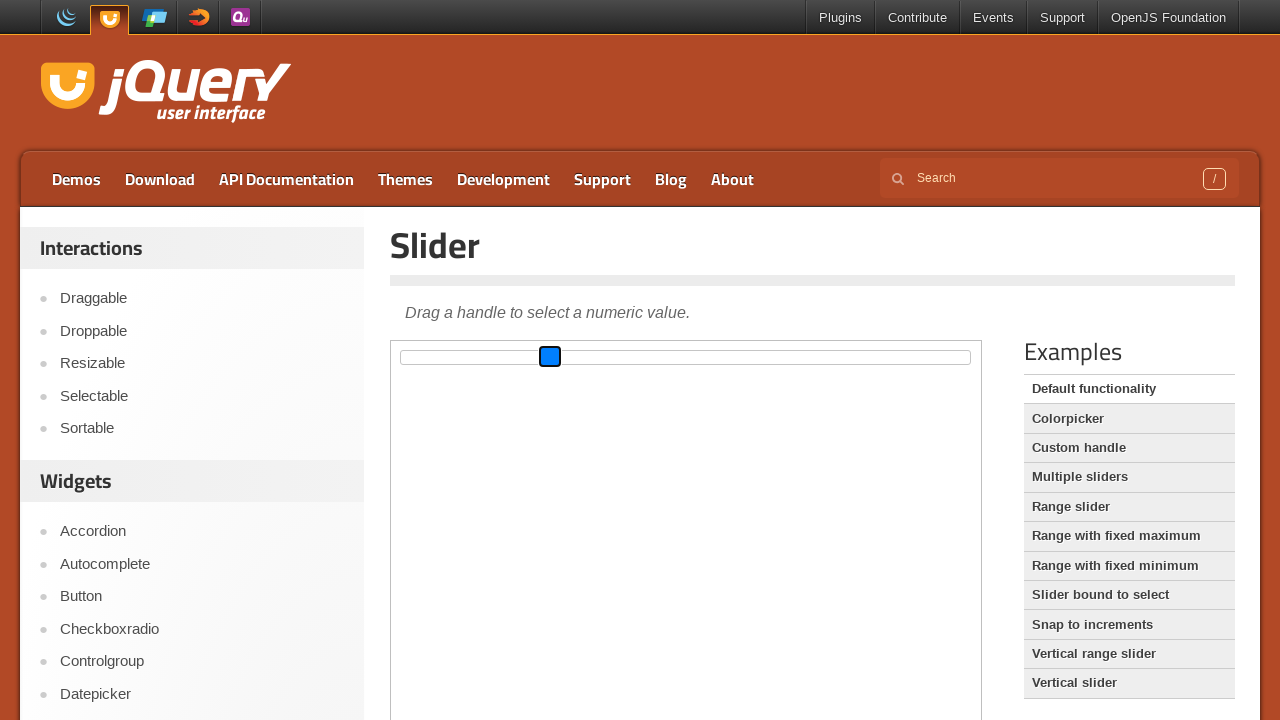

Released mouse button, slider now positioned to the right at (552, 357)
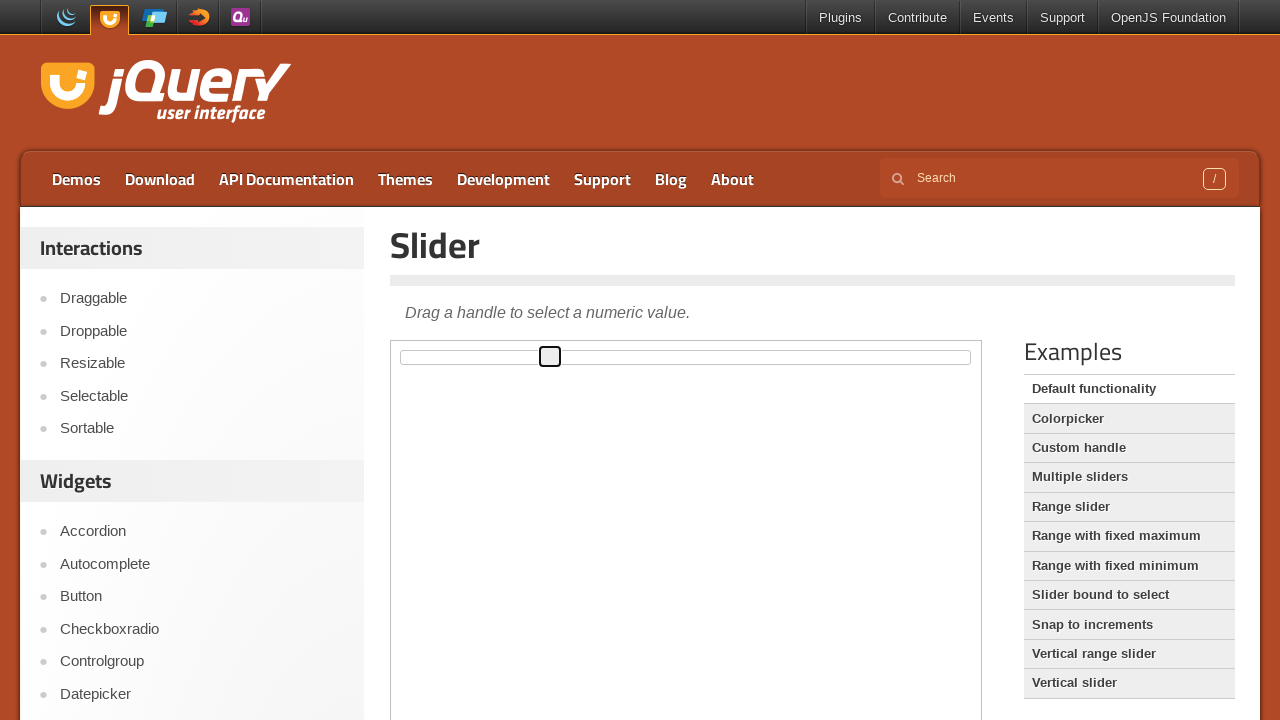

Waited 2000ms for slider to settle
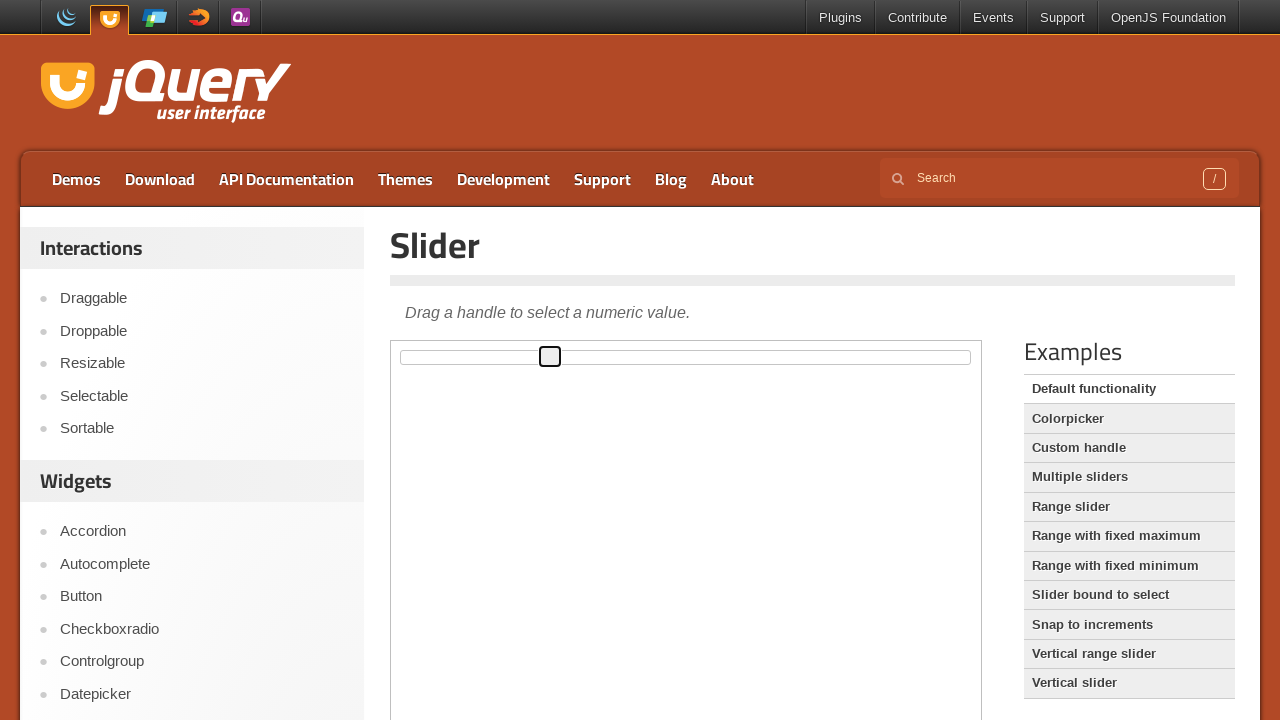

Moved mouse to current slider handle position at (552, 357)
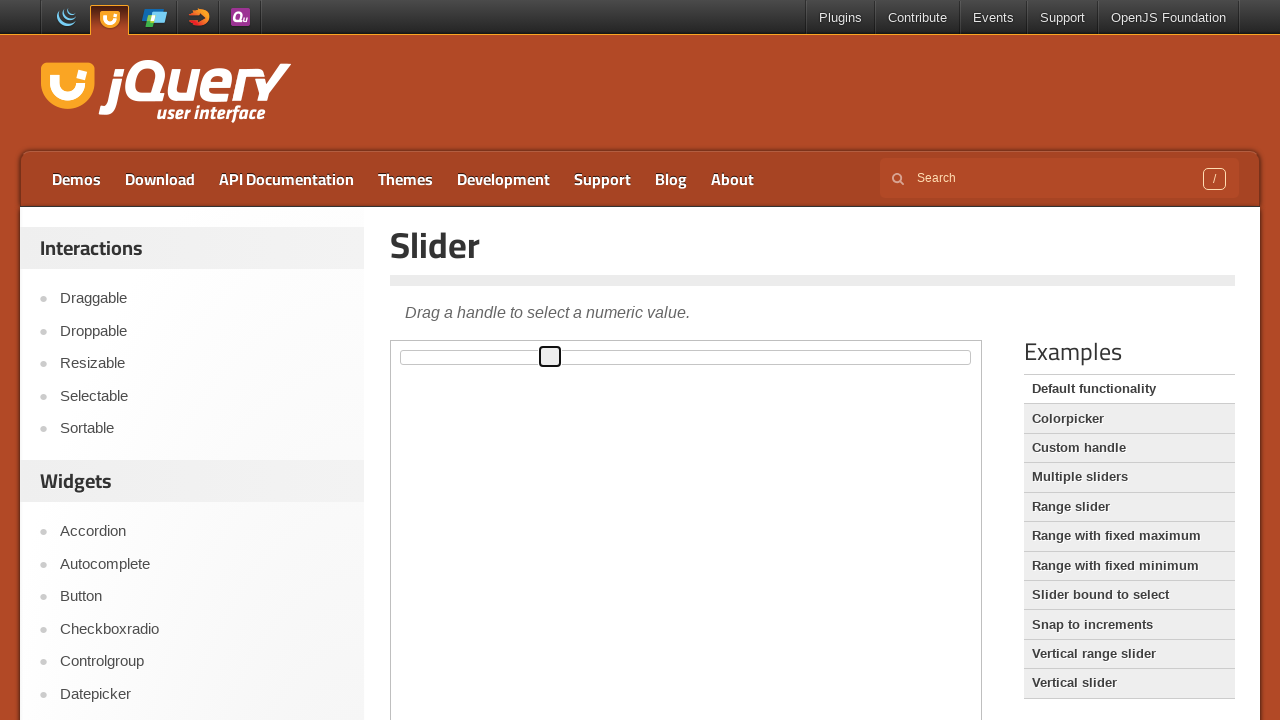

Pressed down mouse button on slider handle at (552, 357)
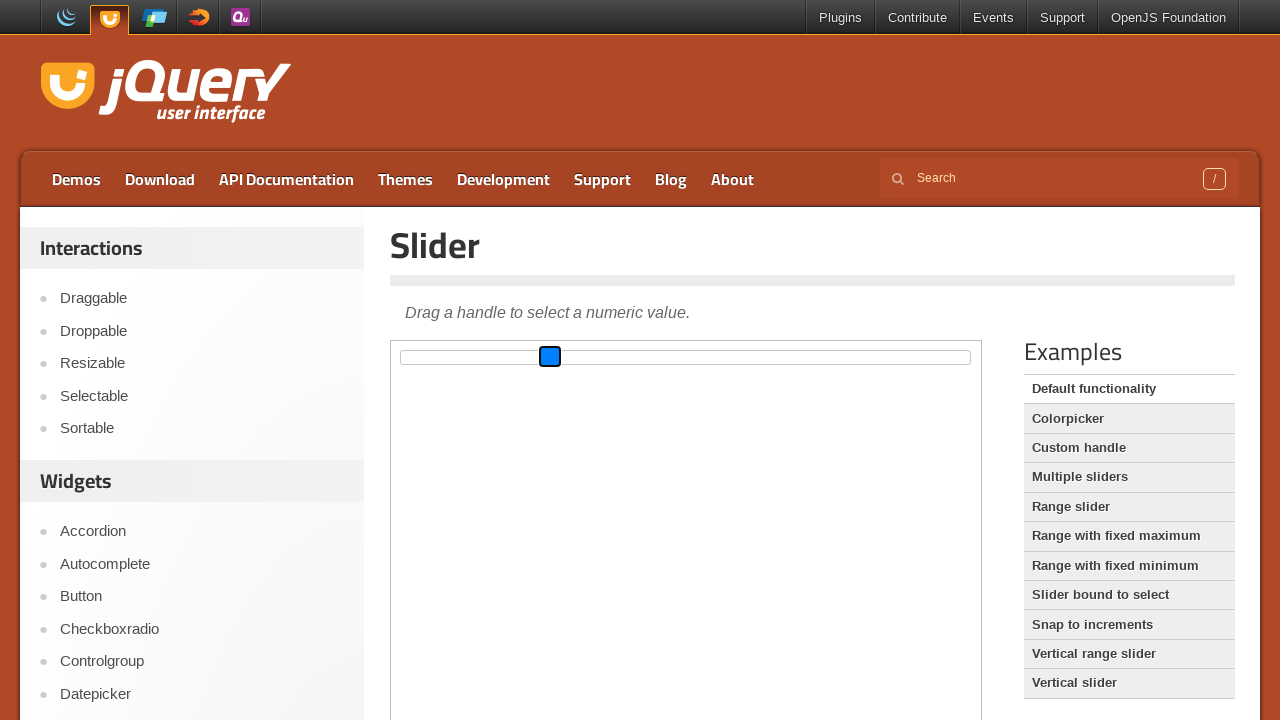

Dragged slider 150 pixels back to the left at (402, 357)
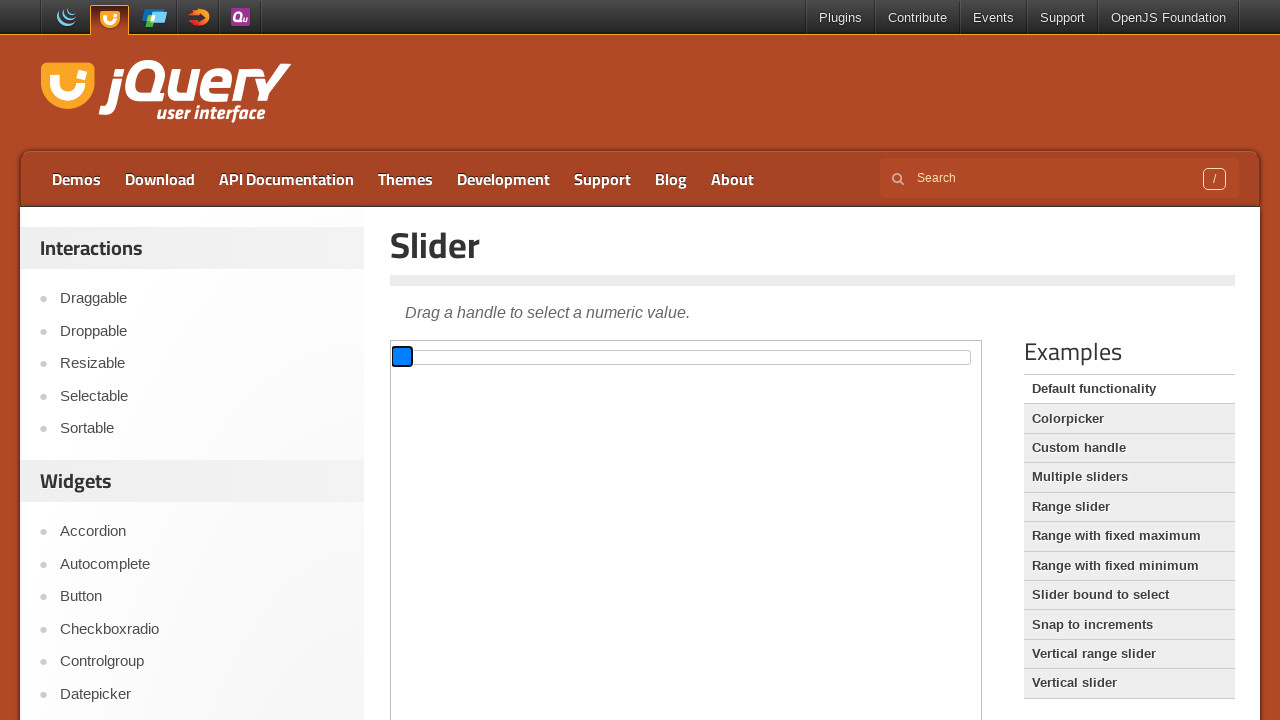

Released mouse button, slider returned to original position at (402, 357)
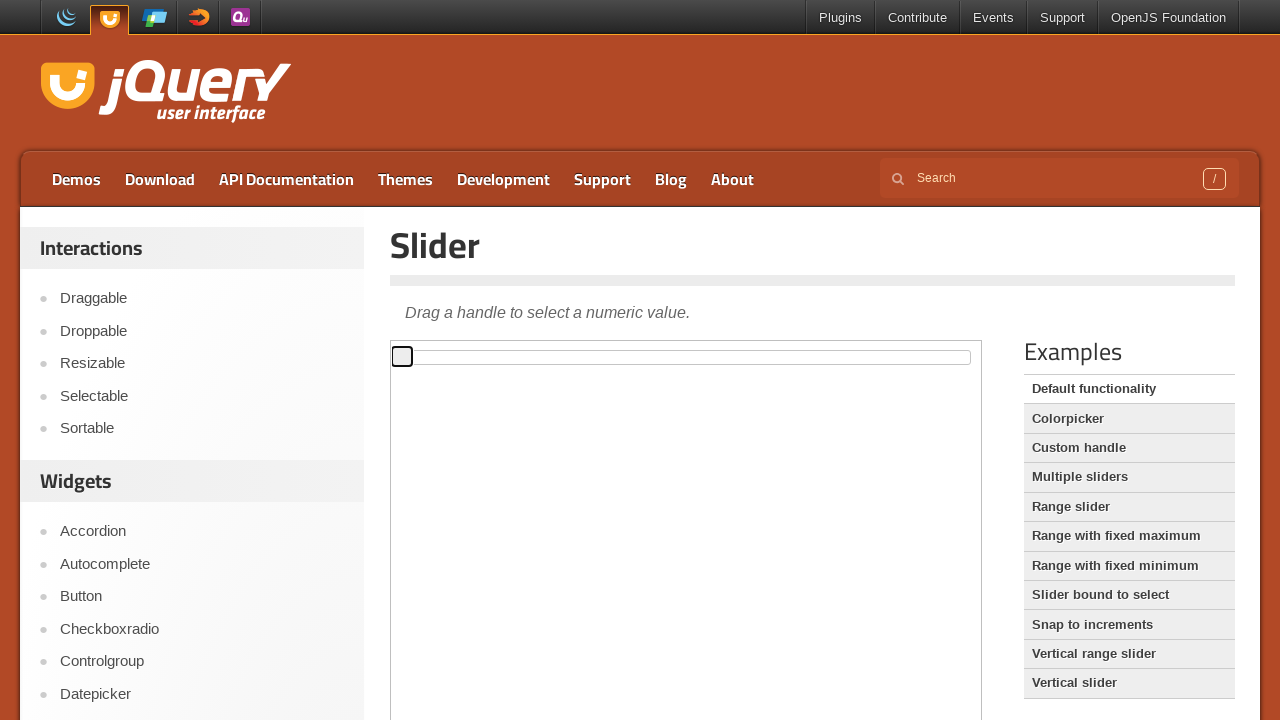

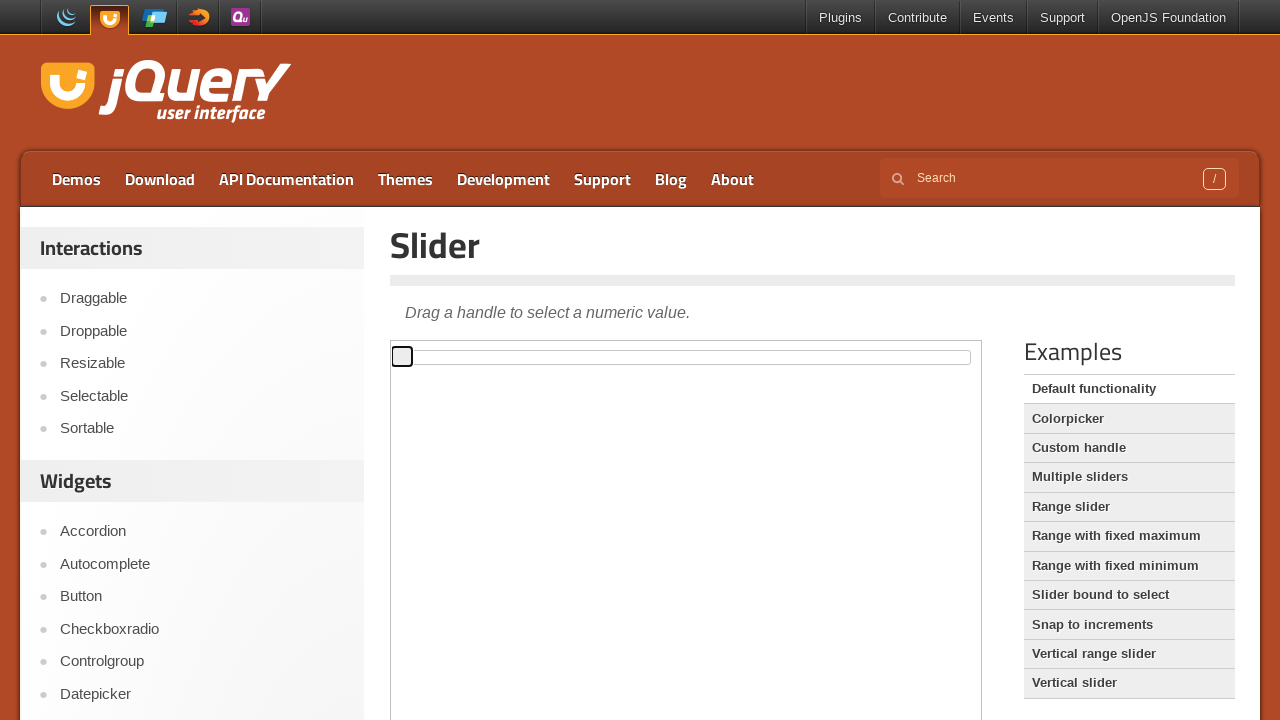